Tests static dropdown selection by index, visible text, and value on a travel booking site

Starting URL: https://rahulshettyacademy.com/dropdownsPractise/

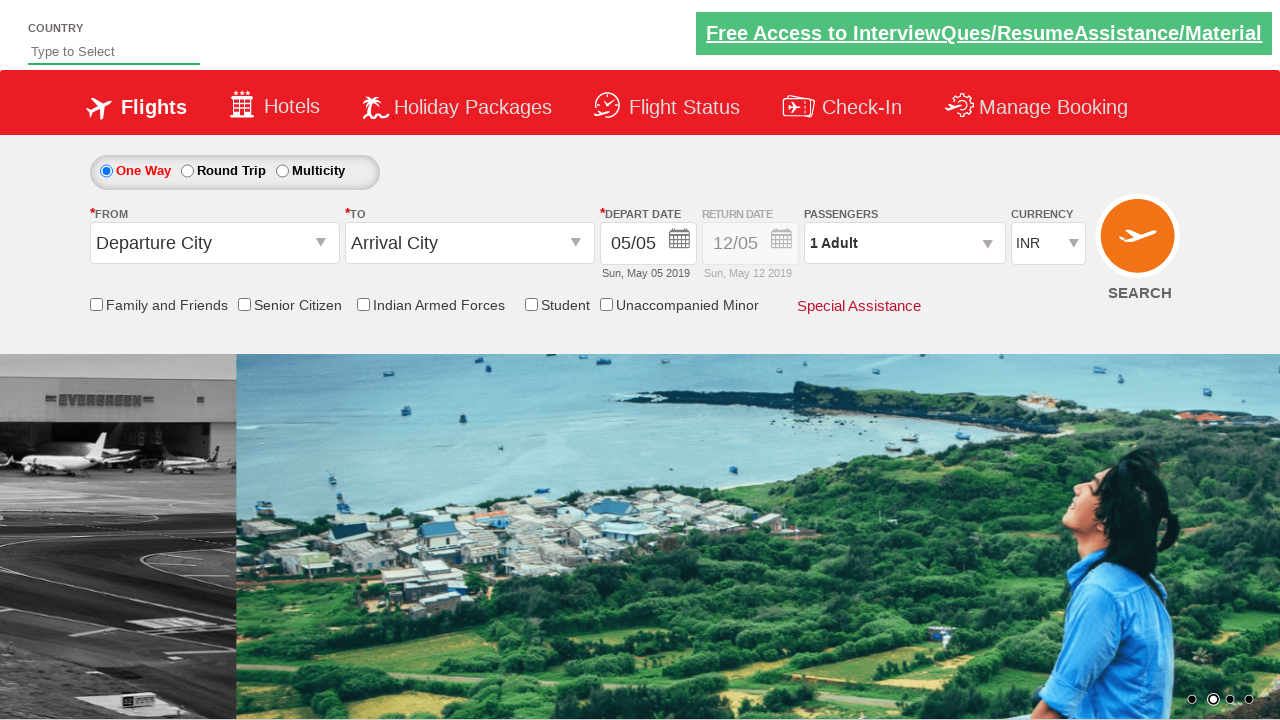

Located currency dropdown element
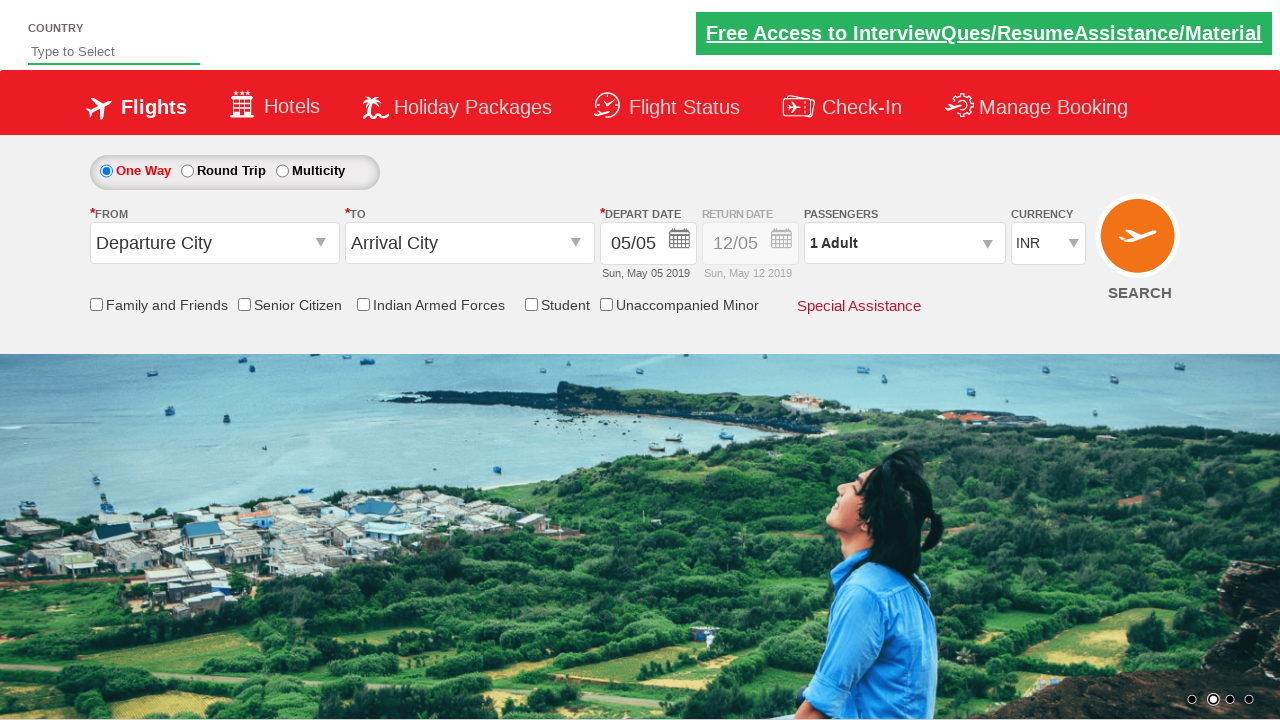

Selected 4th option in currency dropdown by index on #ctl00_mainContent_DropDownListCurrency
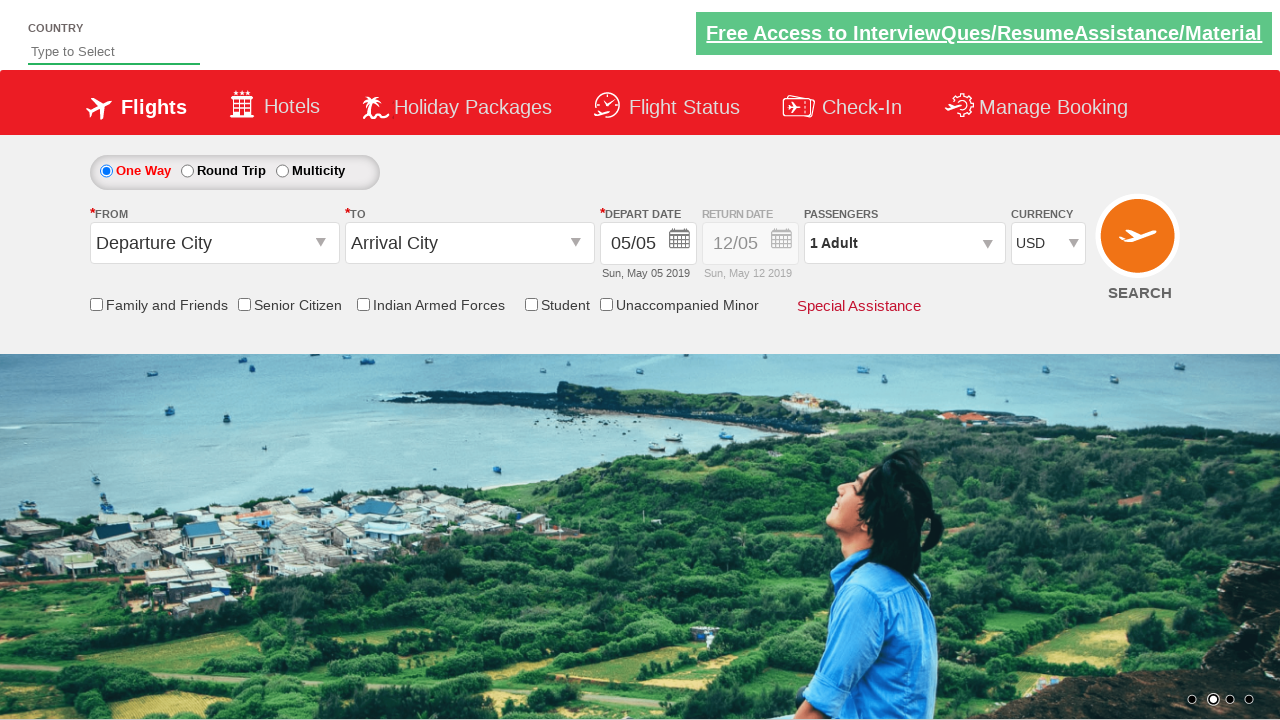

Selected AED currency by visible text on #ctl00_mainContent_DropDownListCurrency
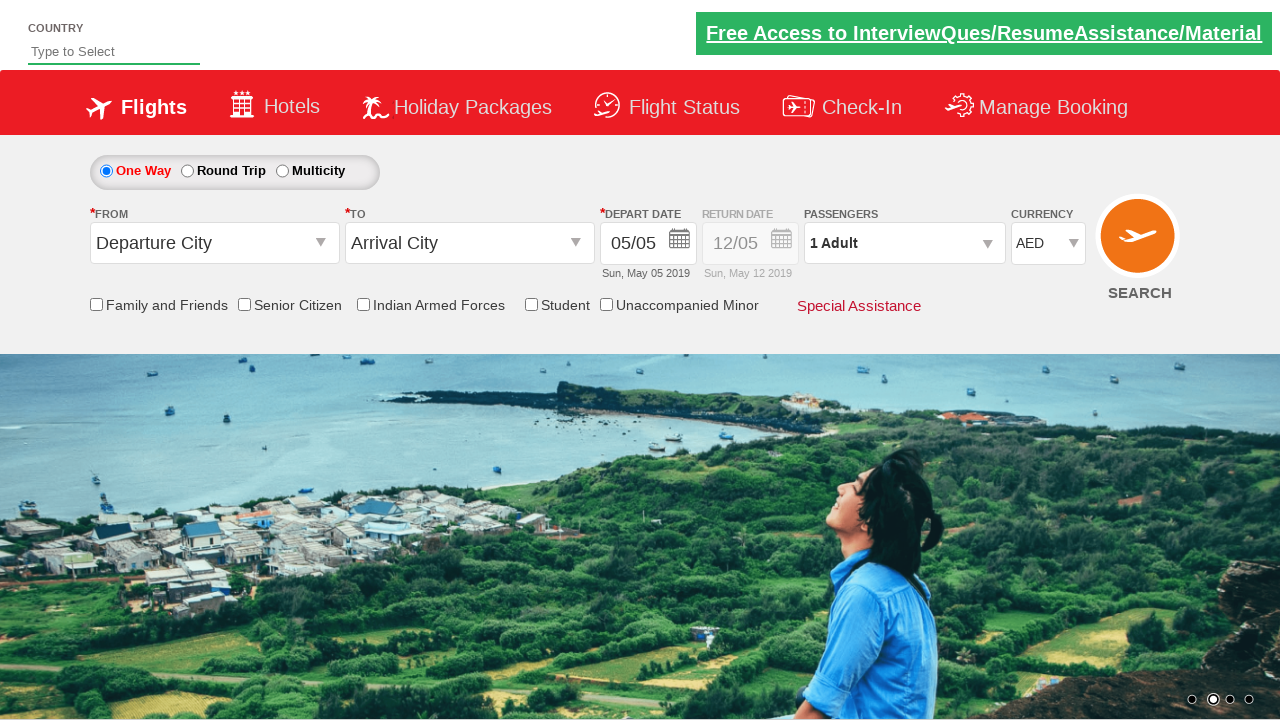

Selected INR currency by value on #ctl00_mainContent_DropDownListCurrency
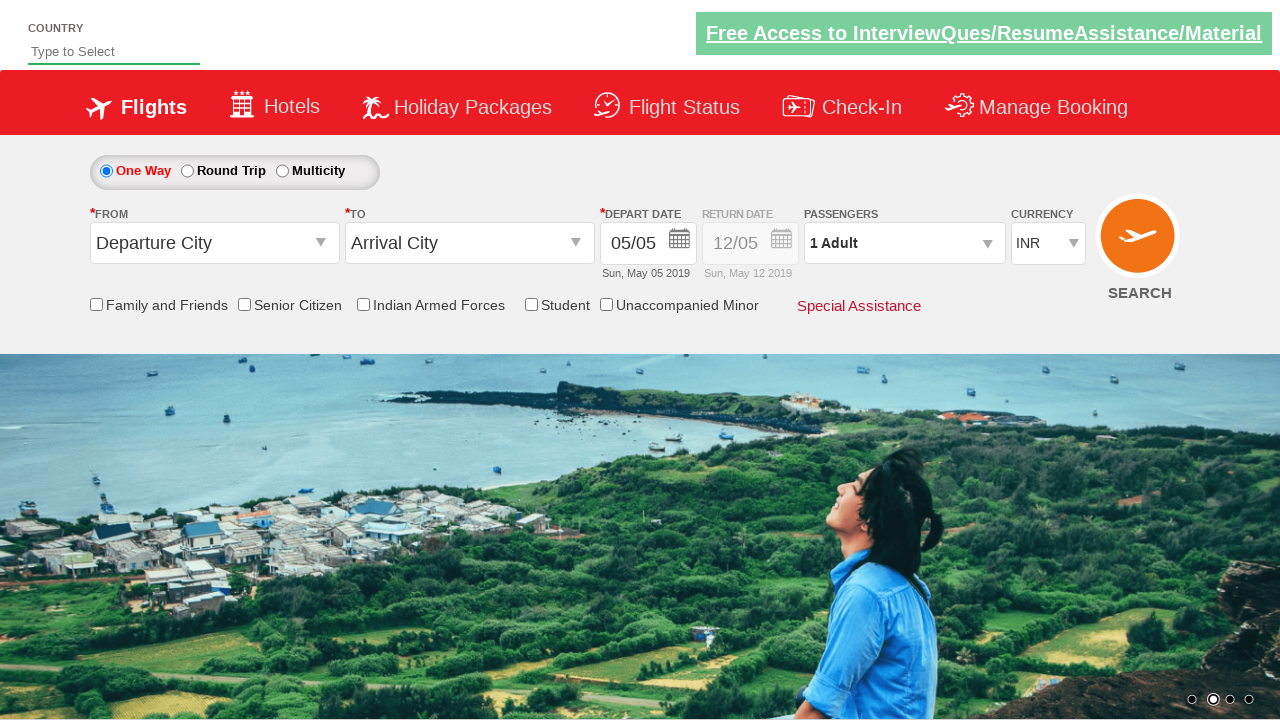

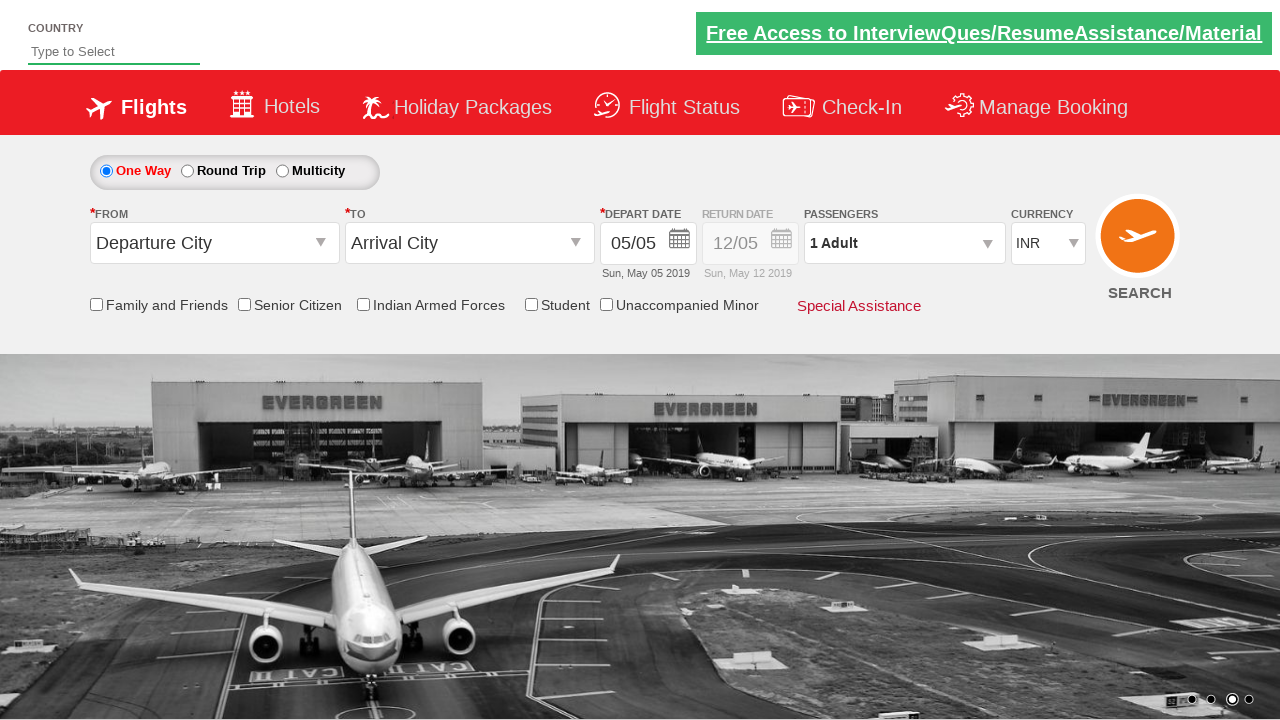